Tests floating menu page by navigating to it, scrolling down the page, and verifying the menu remains visible.

Starting URL: https://the-internet.herokuapp.com/

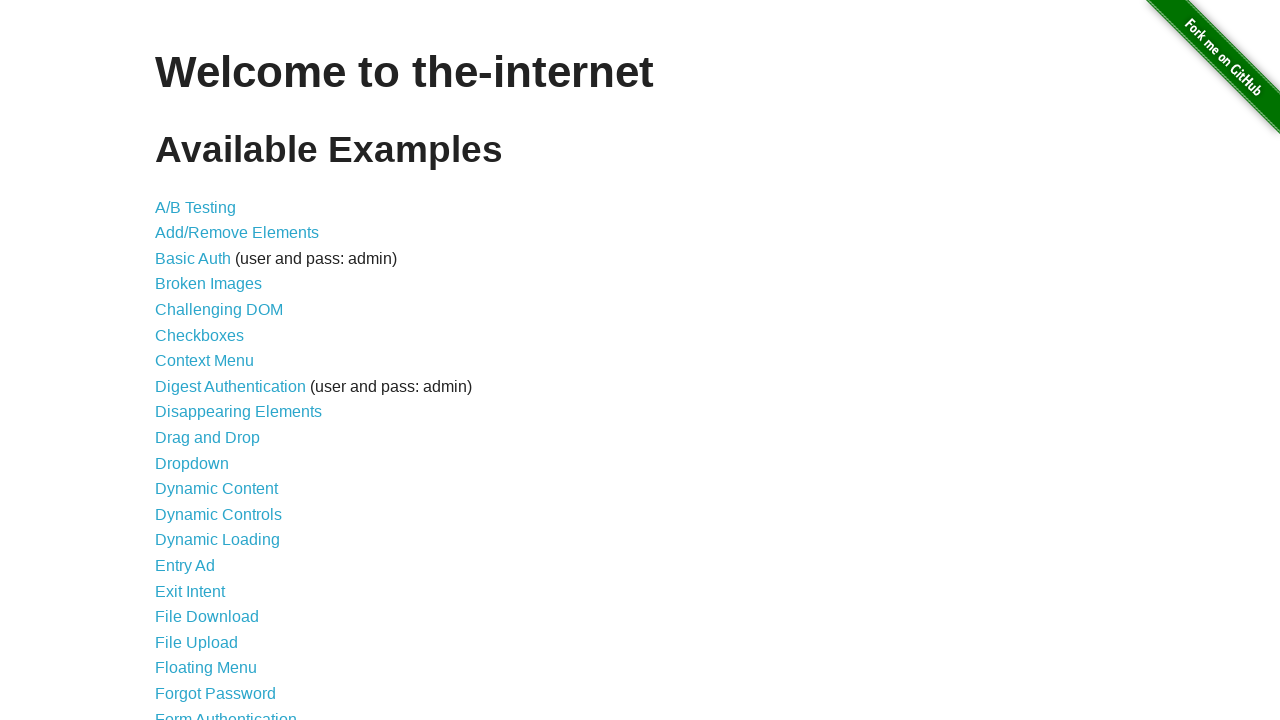

Waited for Floating Menu link to be present
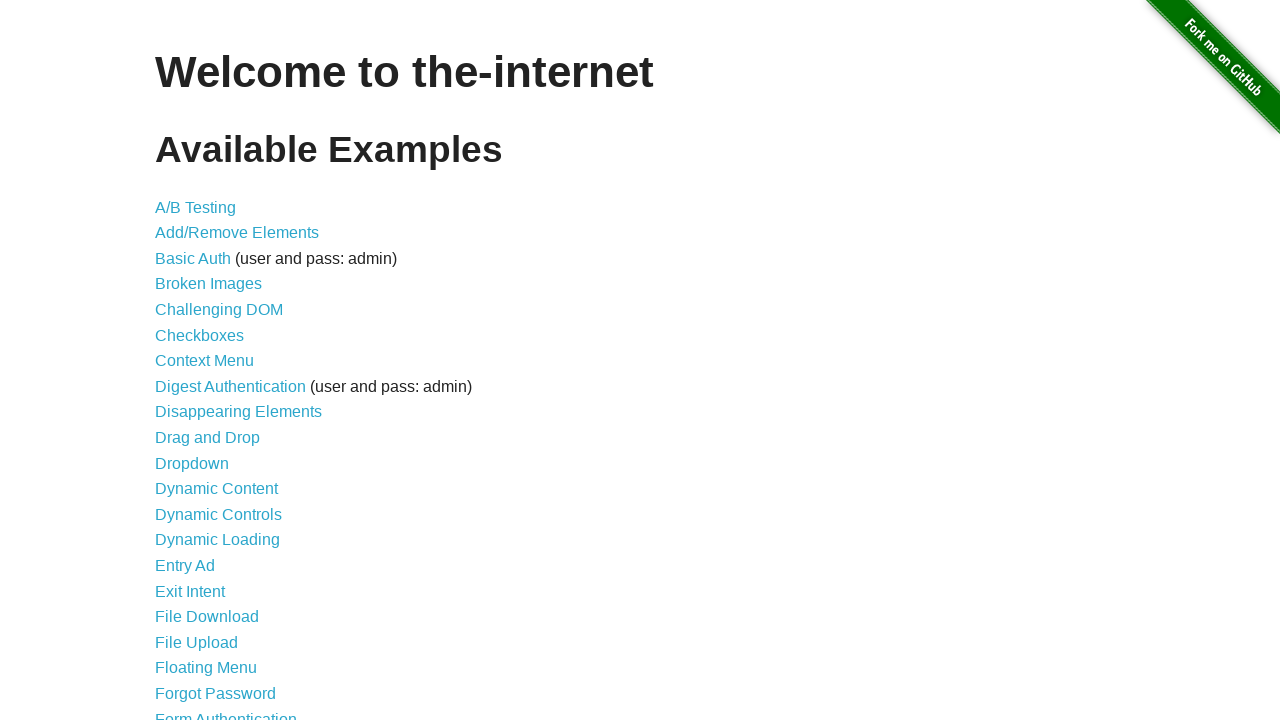

Clicked on Floating Menu link at (206, 668) on a[href='/floating_menu']
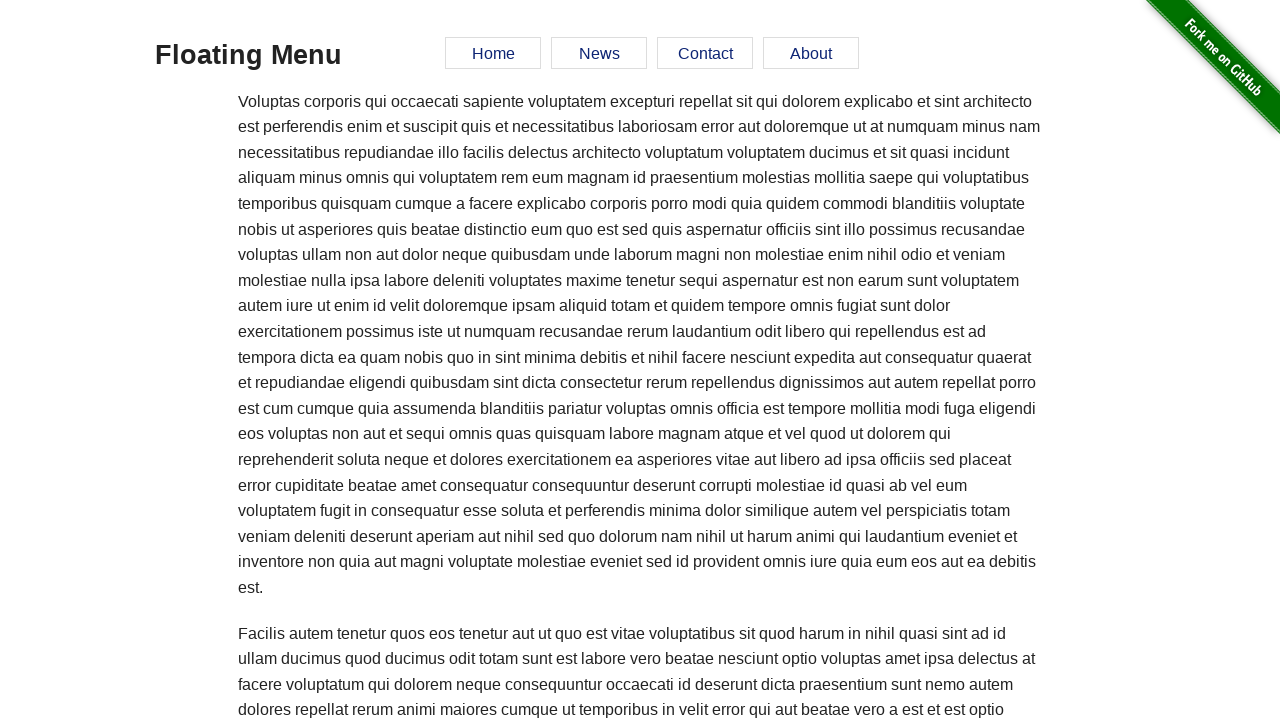

Waited for floating menu element to load
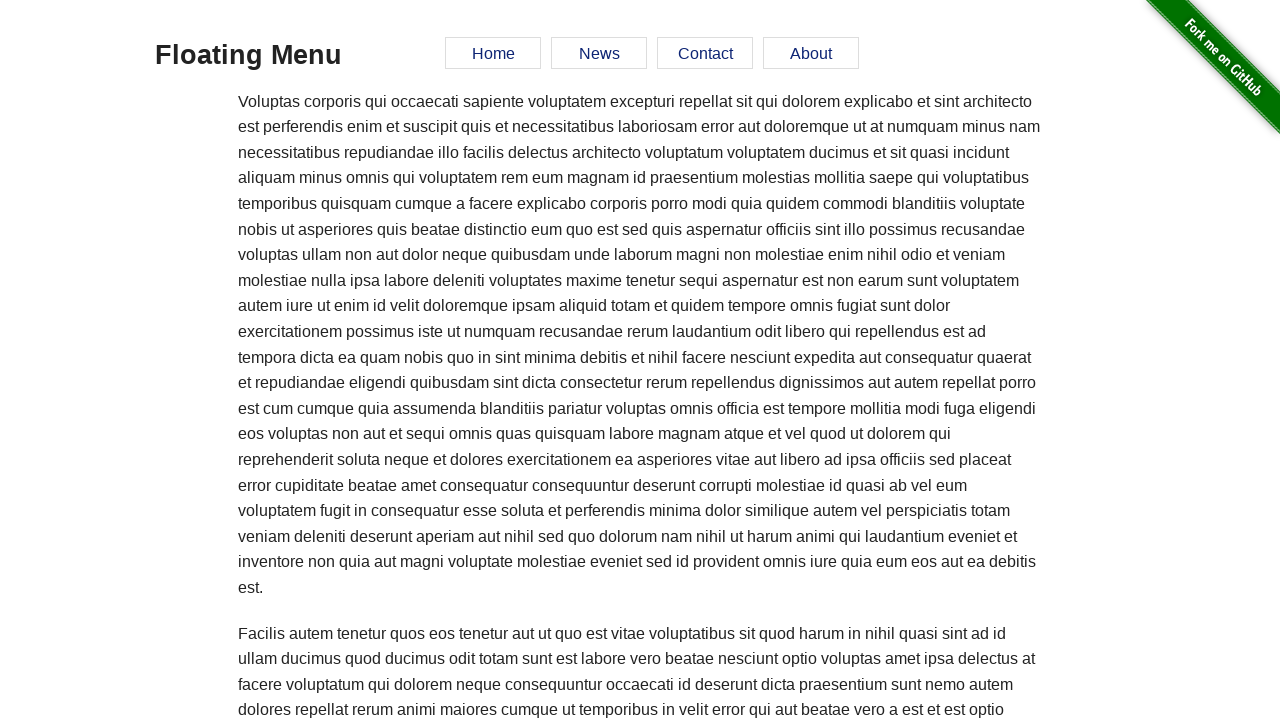

Scrolled down the page
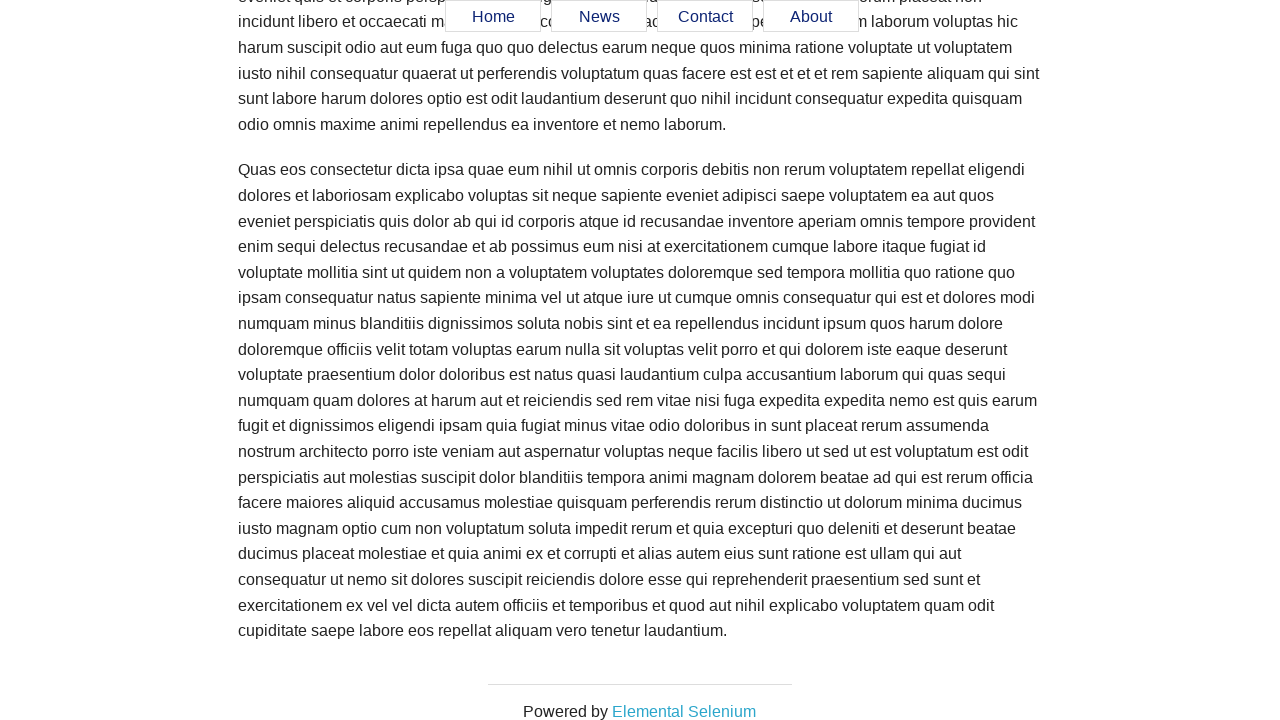

Verified floating menu remains visible after scrolling
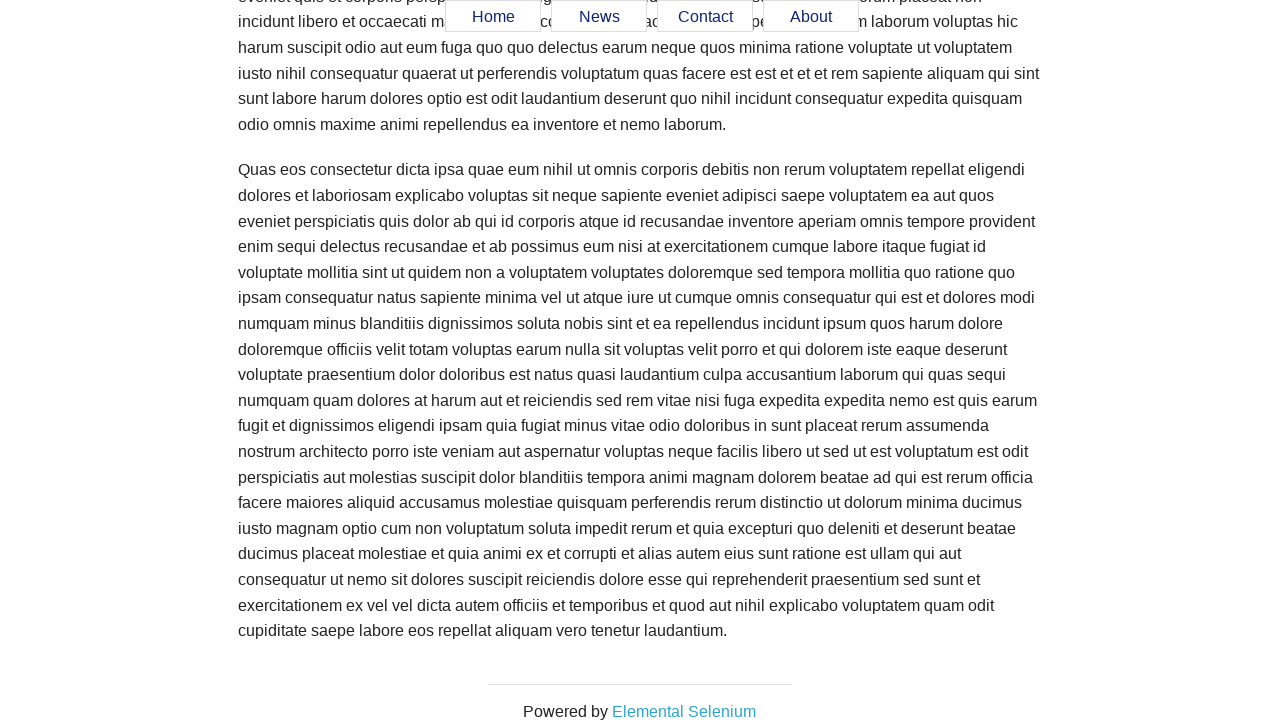

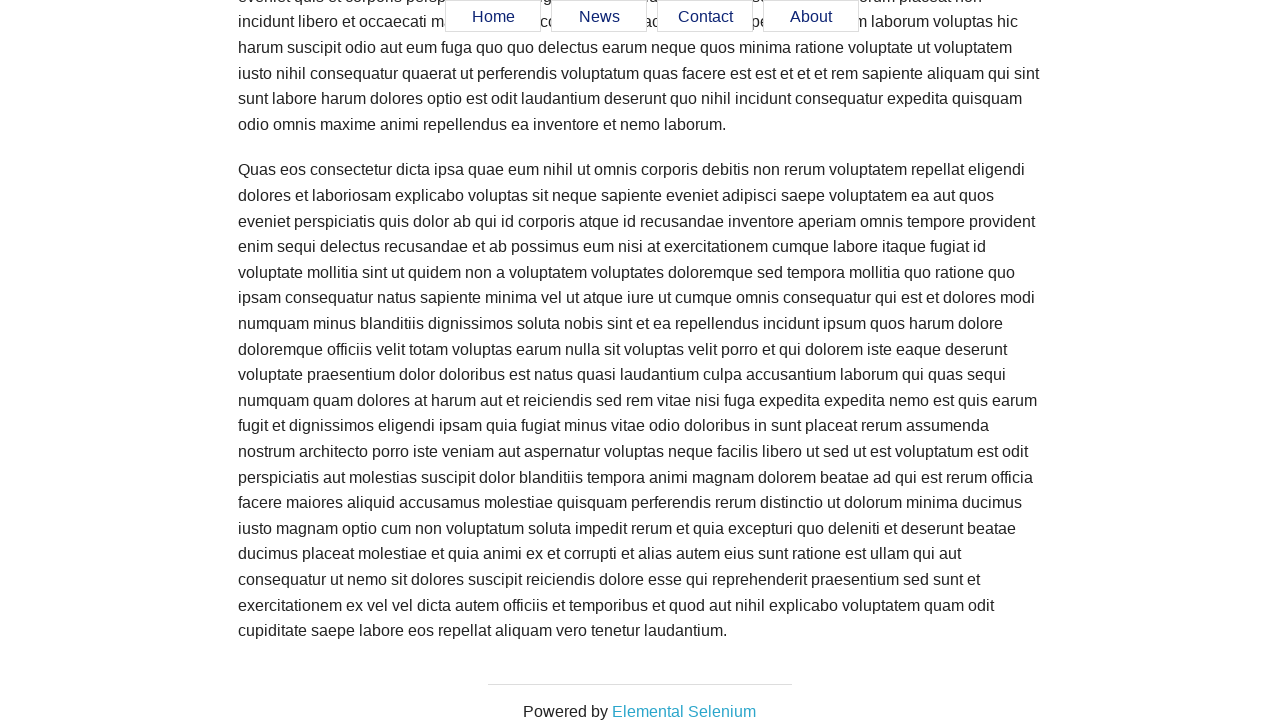